Waits for a price condition to be met, then solves a mathematical captcha by calculating the logarithm of a trigonometric expression and submitting the answer

Starting URL: http://suninjuly.github.io/explicit_wait2.html

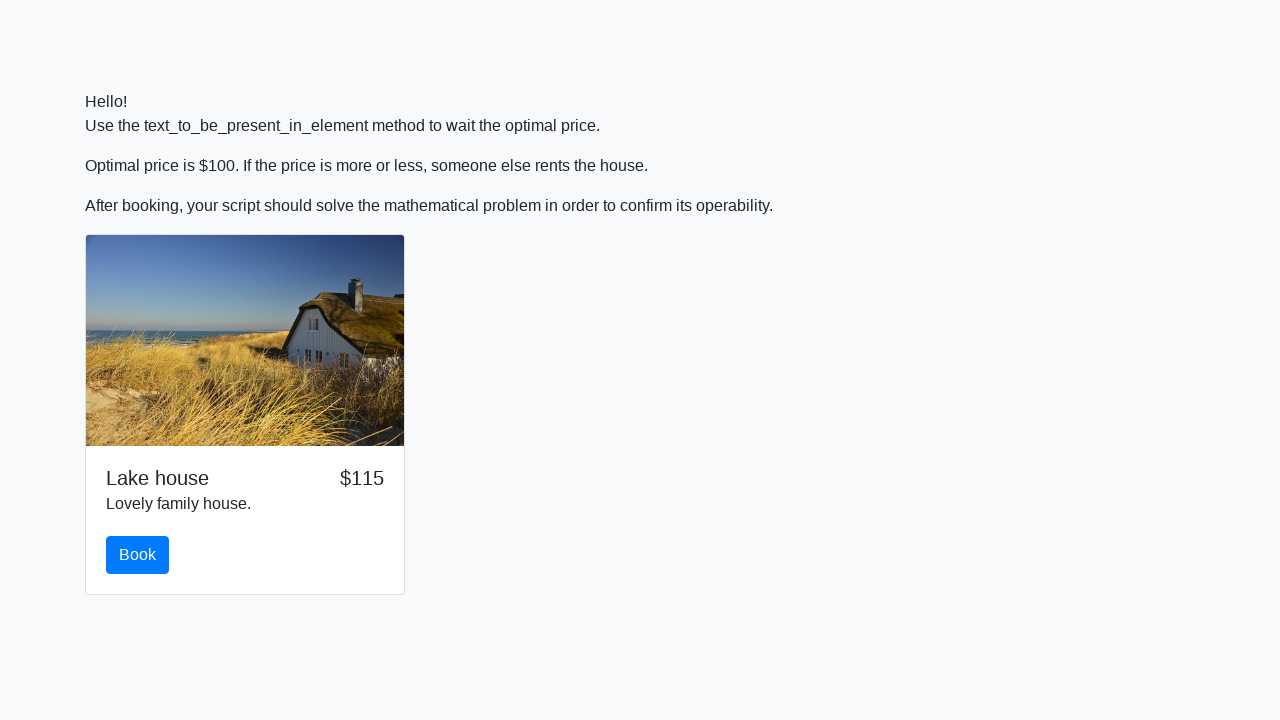

Waited for price to reach $100
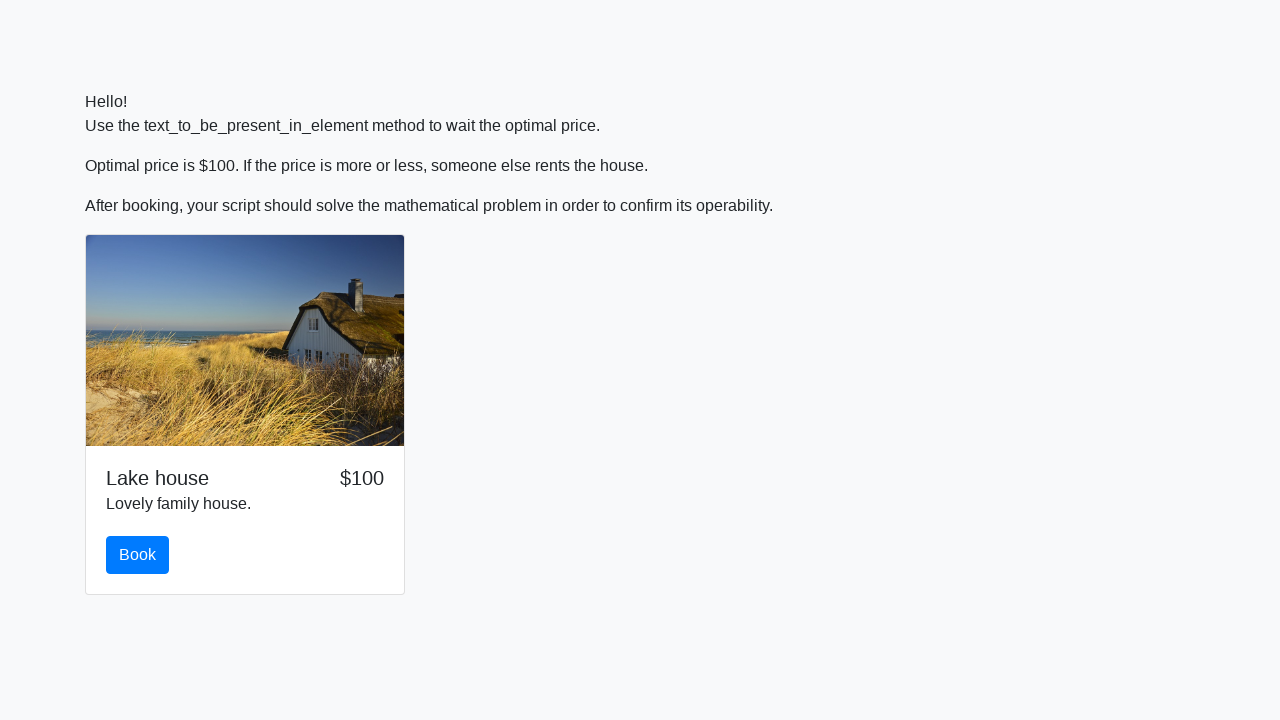

Clicked the book button after price condition met at (138, 555) on #book
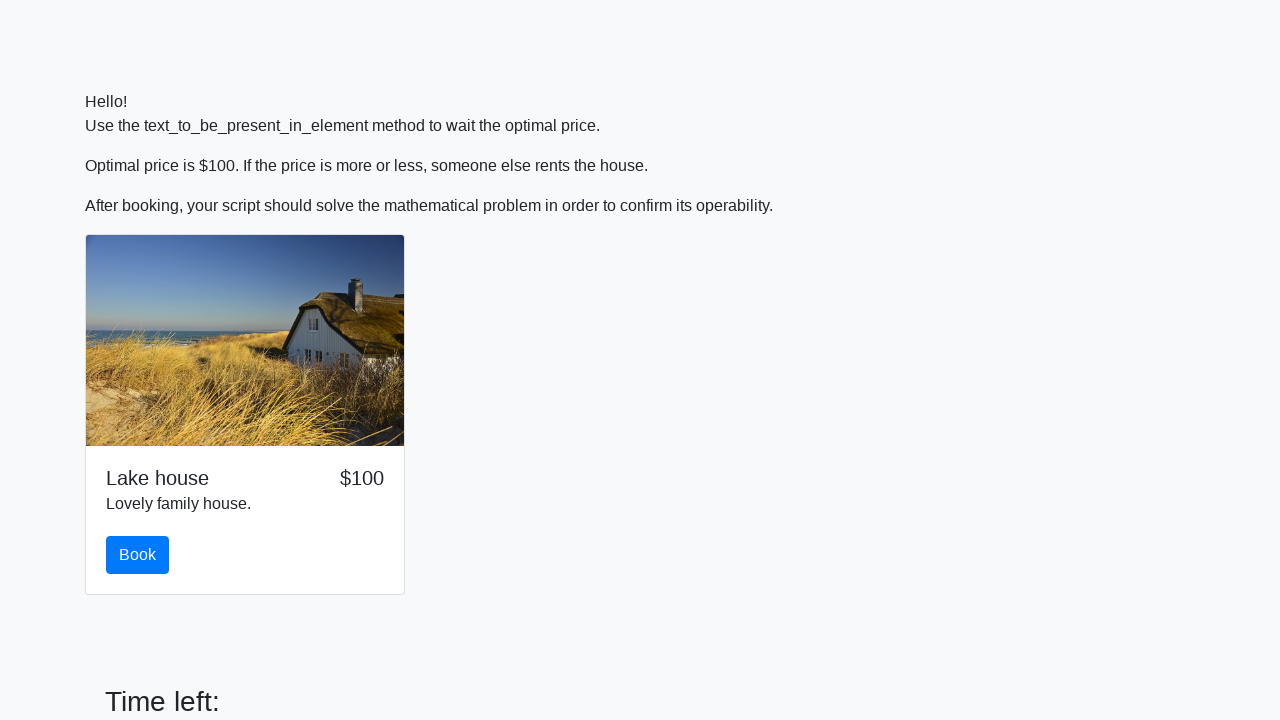

Retrieved input value: 741
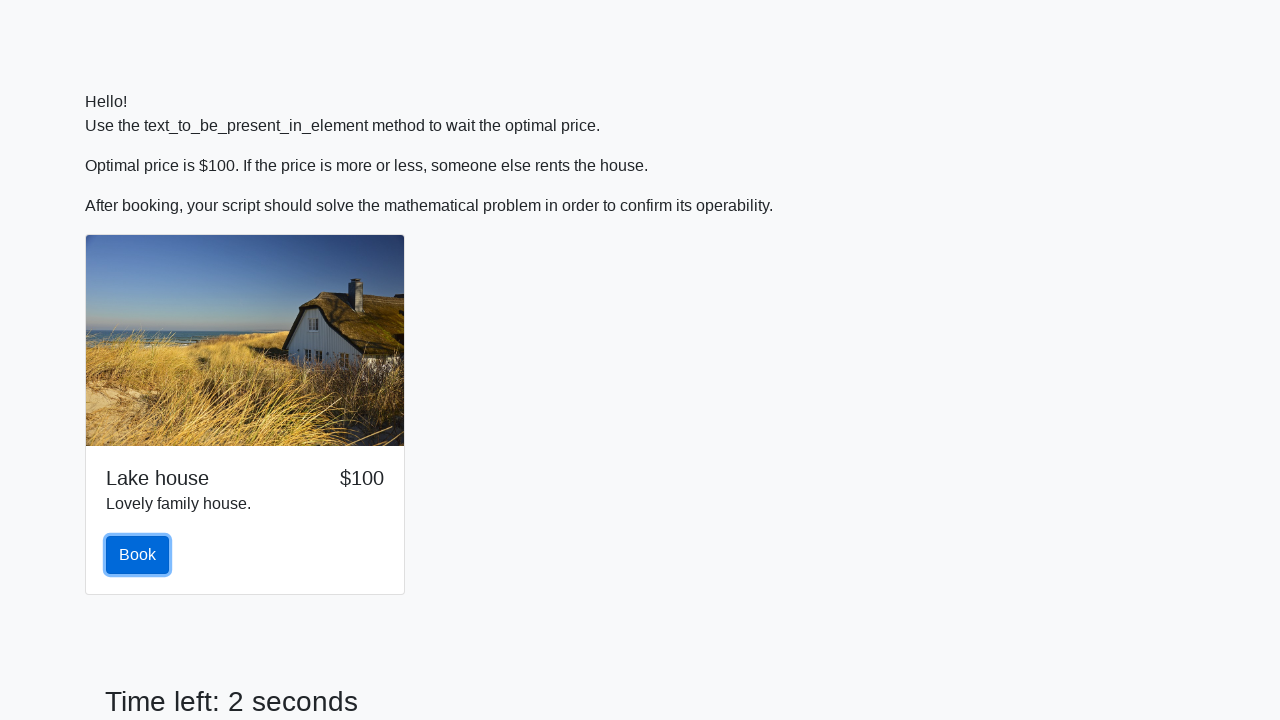

Calculated logarithm of trigonometric expression: 1.5785229209845009
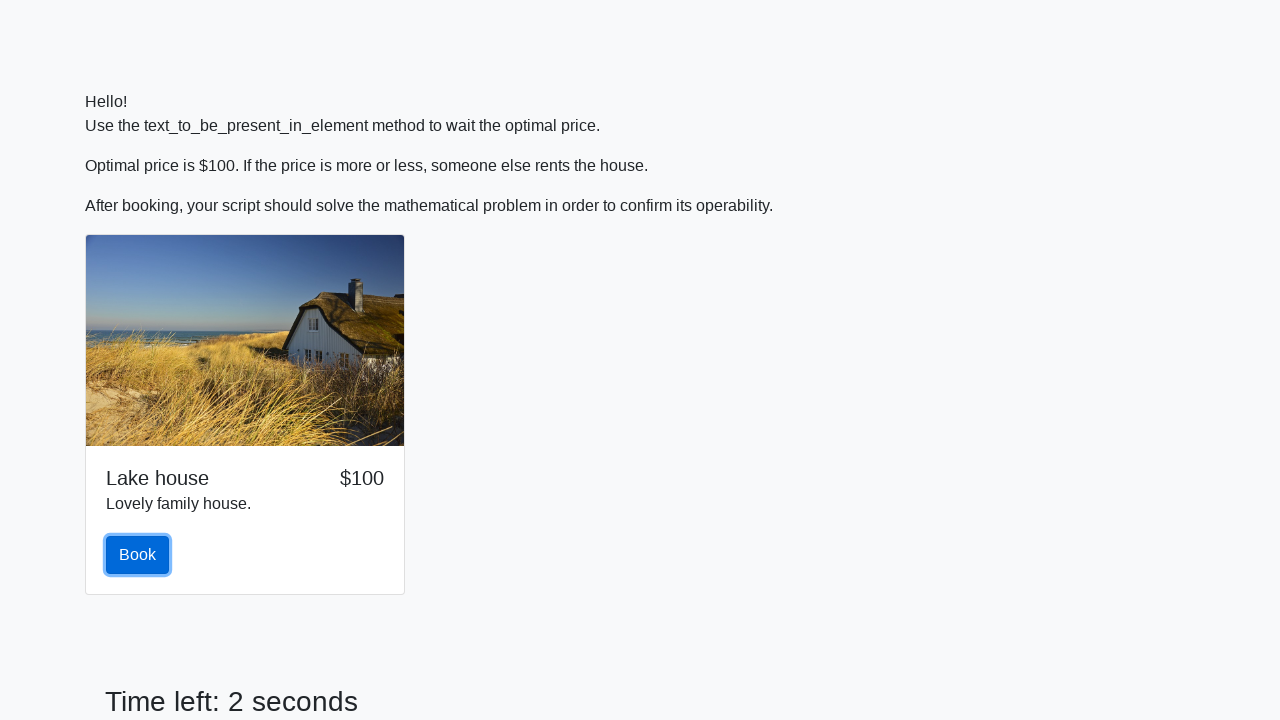

Filled answer field with calculated value: 1.5785229209845009 on #answer
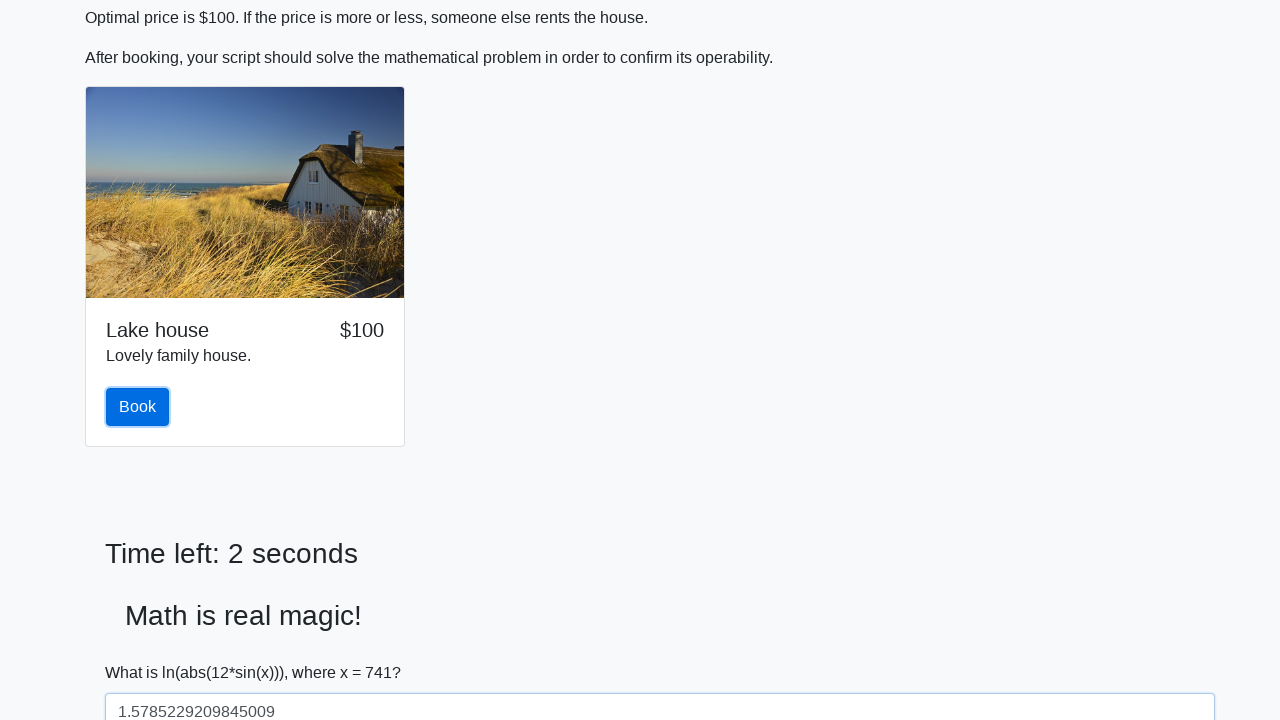

Clicked solve button to submit the answer at (143, 651) on #solve
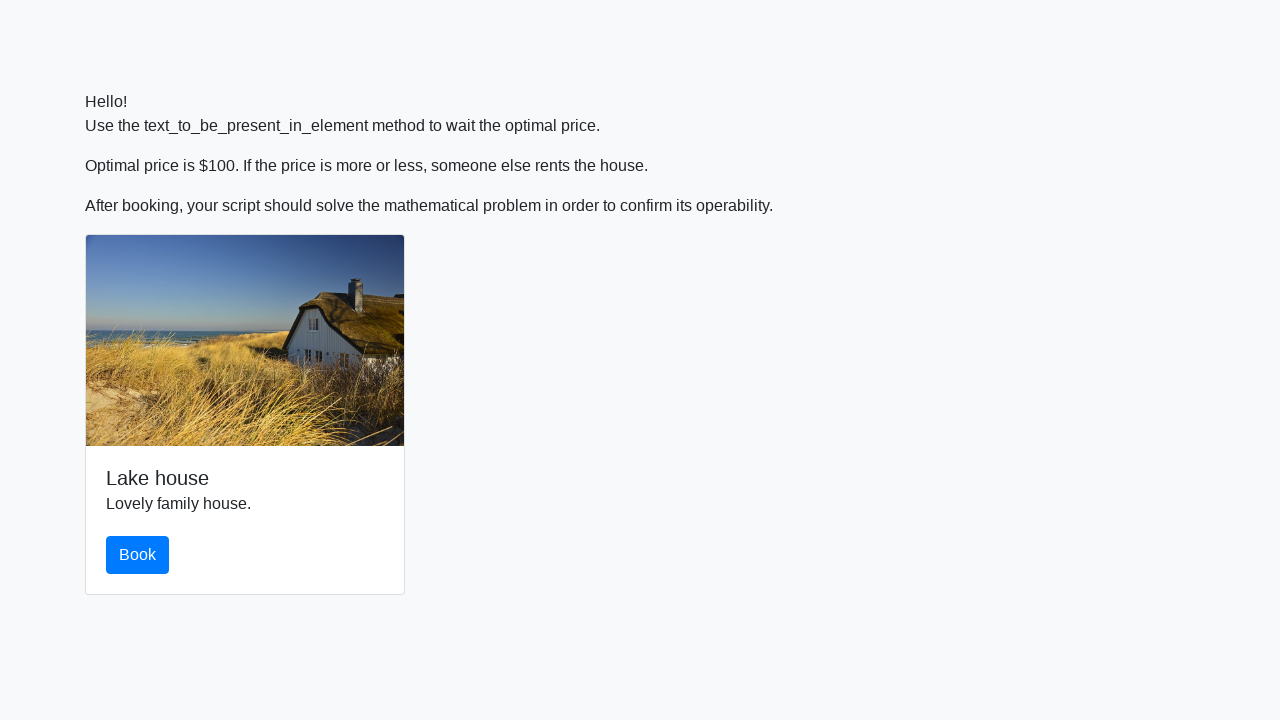

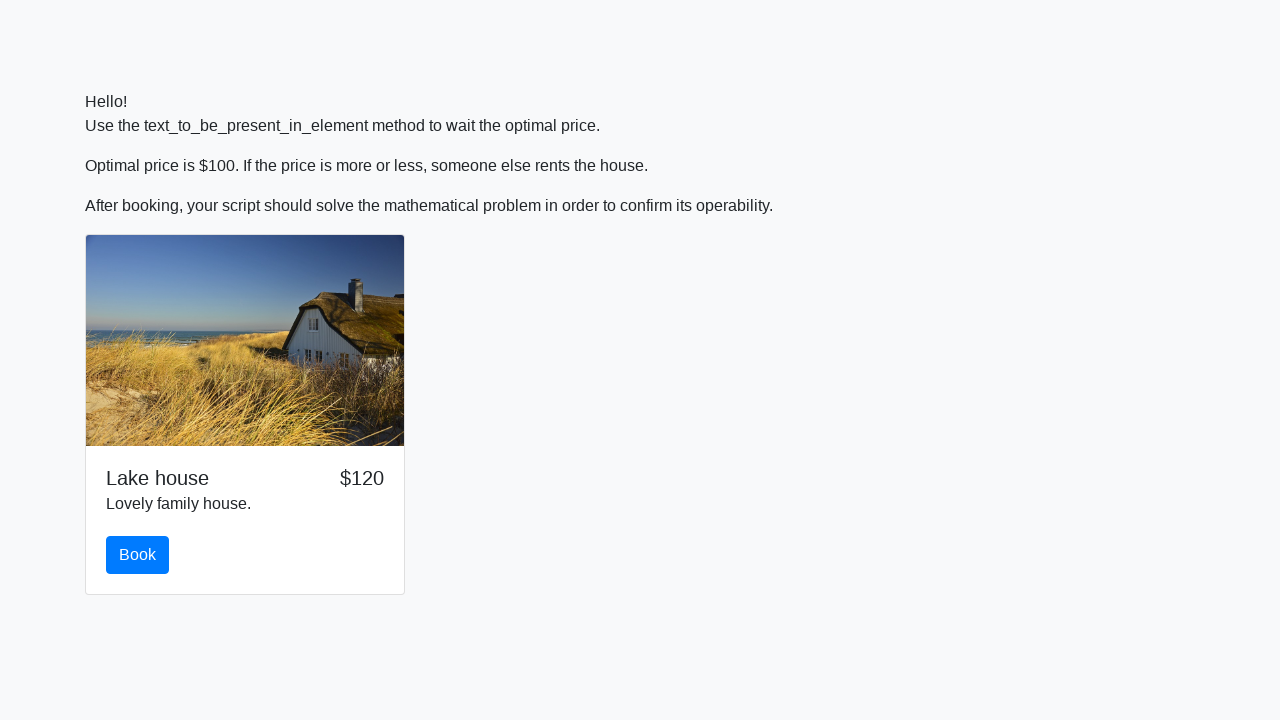